Navigates to an automation practice page and verifies the presence of a product table, checking that table rows and columns are properly rendered.

Starting URL: https://rahulshettyacademy.com/AutomationPractice/

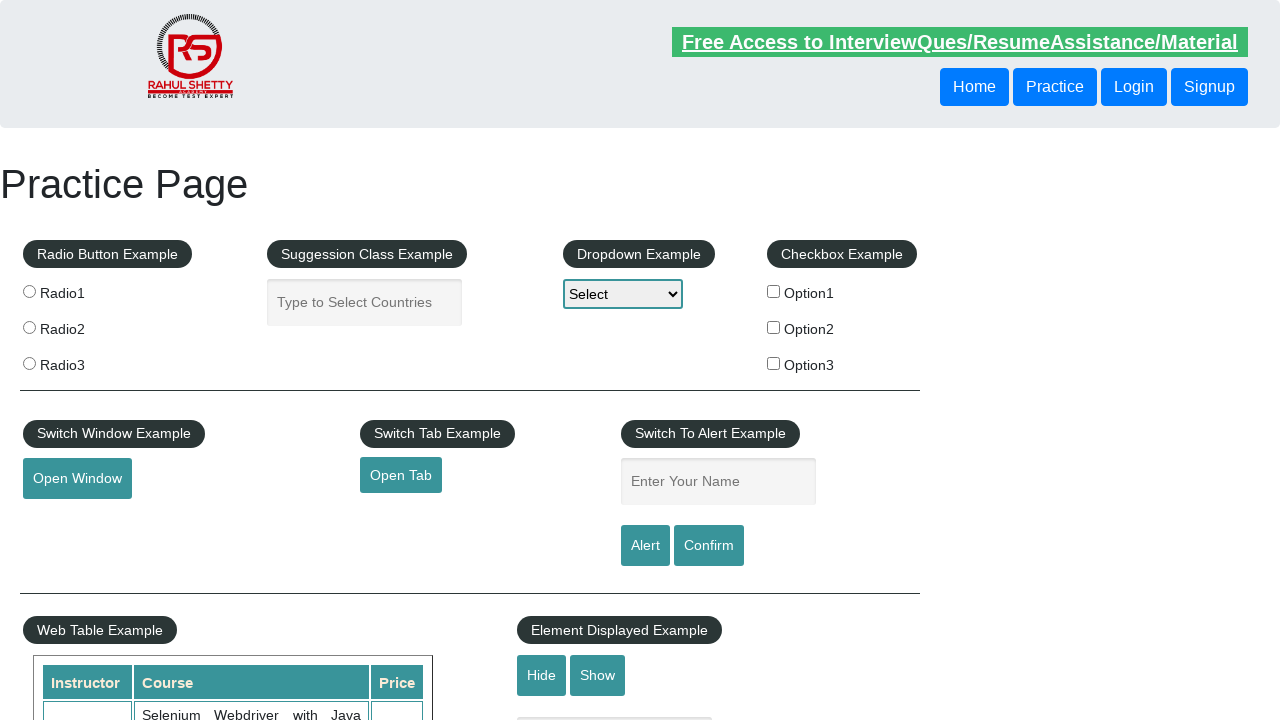

Navigated to automation practice page
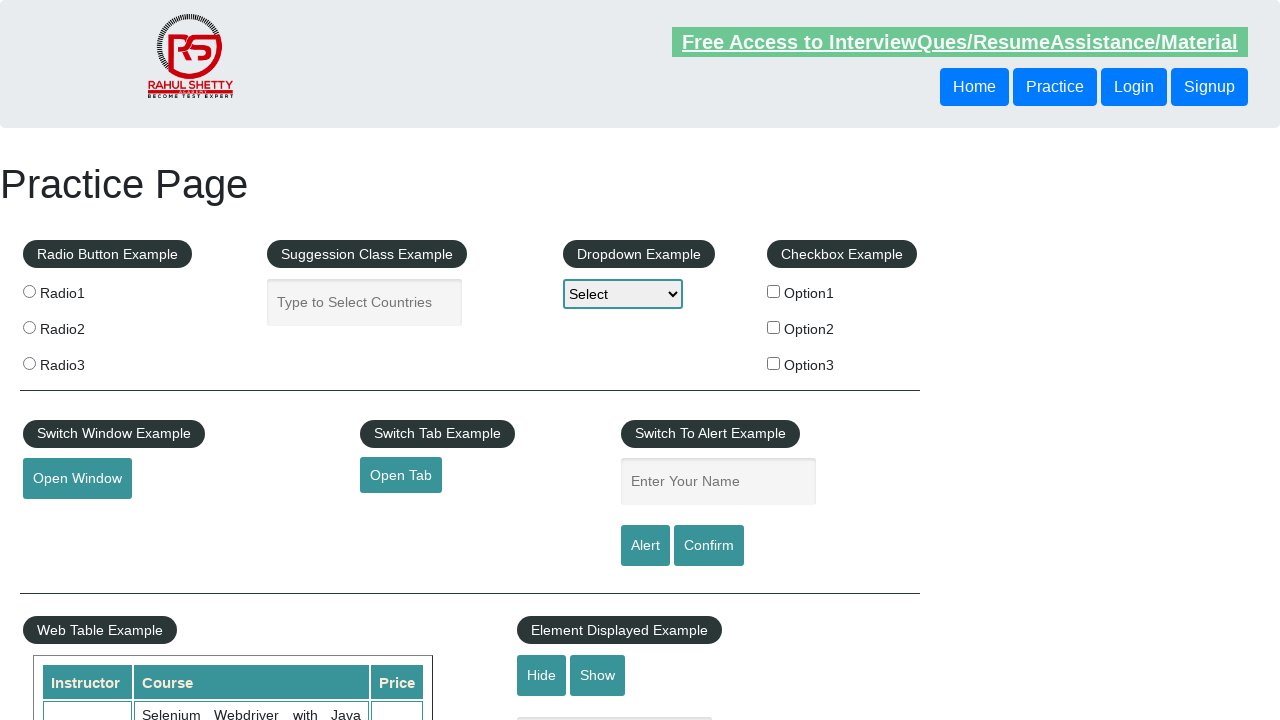

Product table loaded and became visible
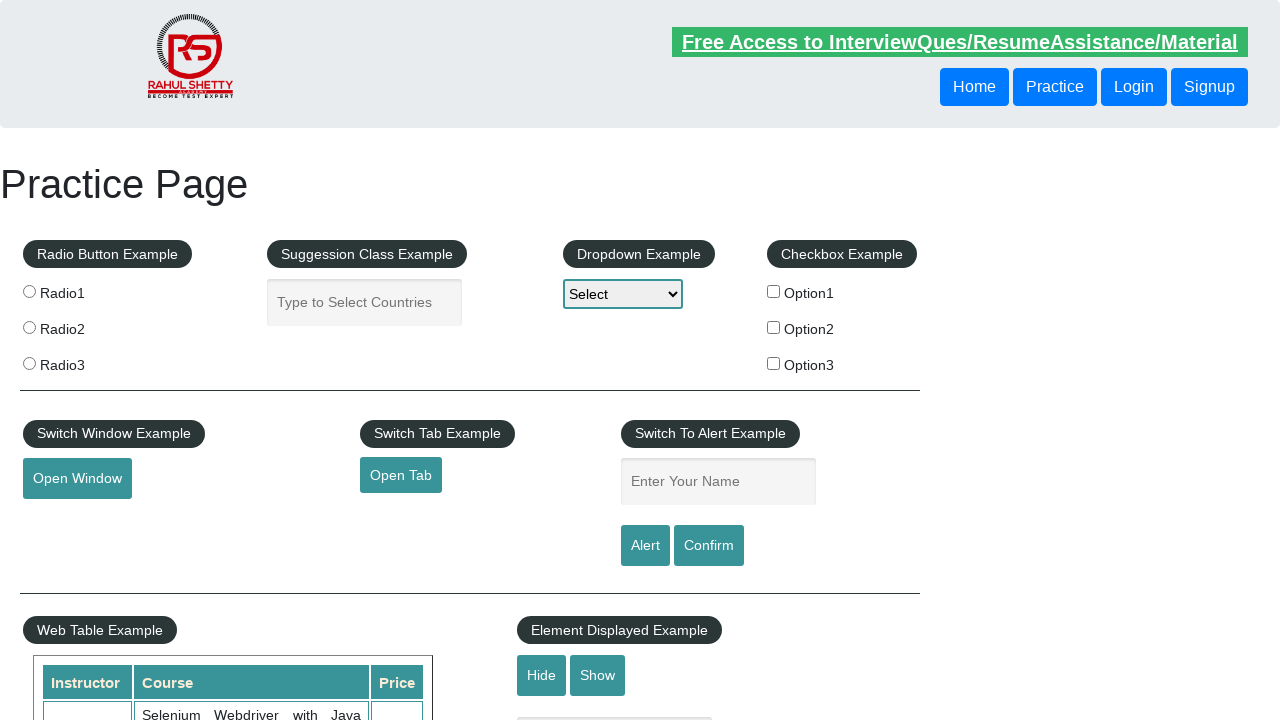

Located the product table element
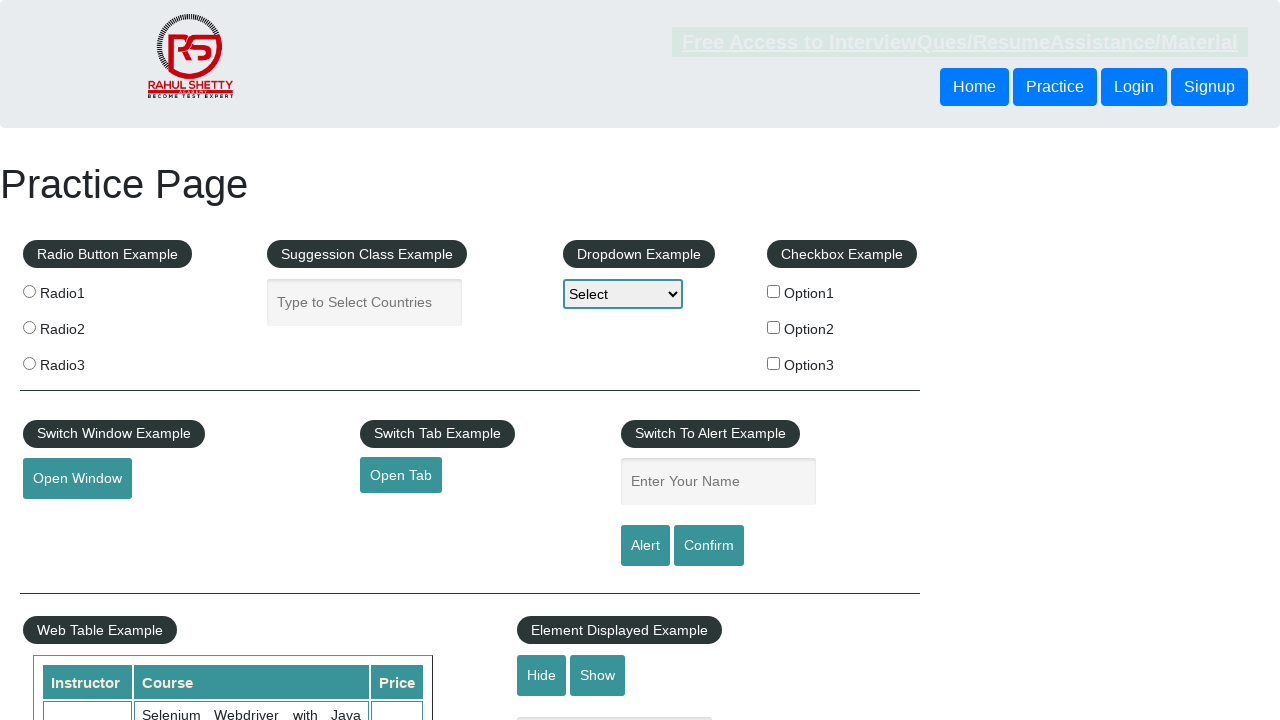

Located all table rows
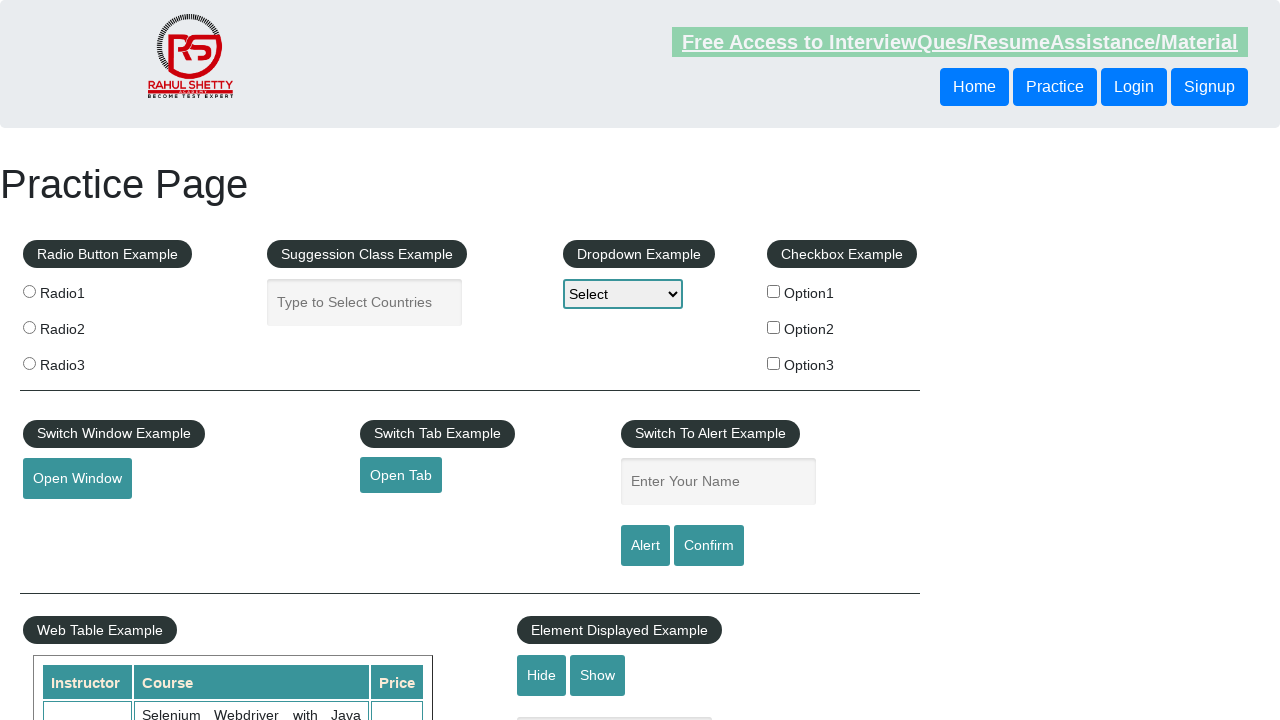

First table row is present and ready
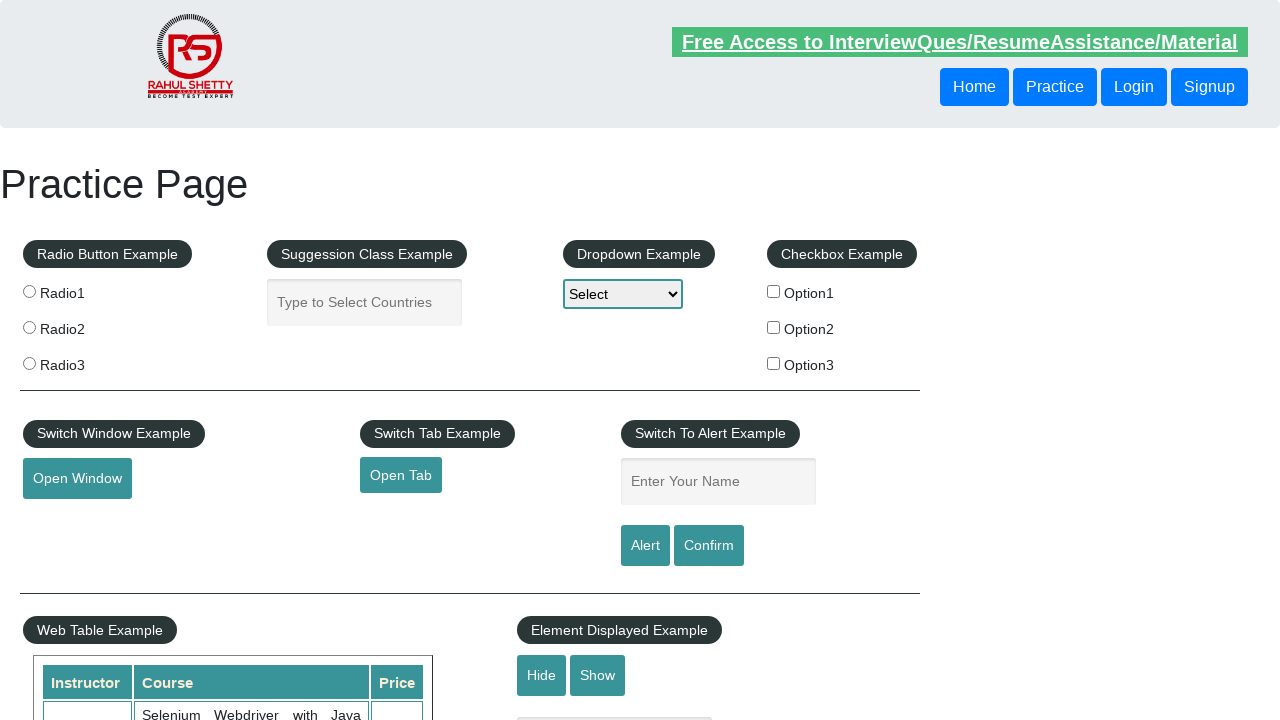

Located header columns in first row
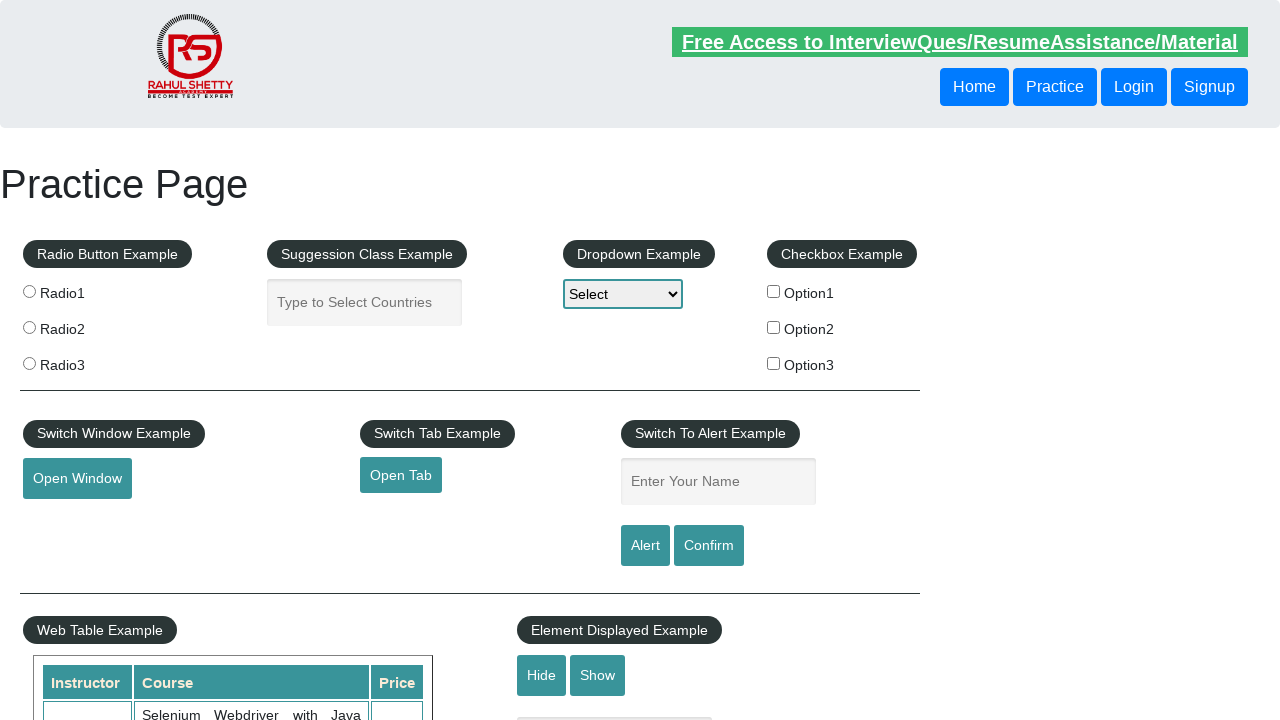

First header column is present and ready
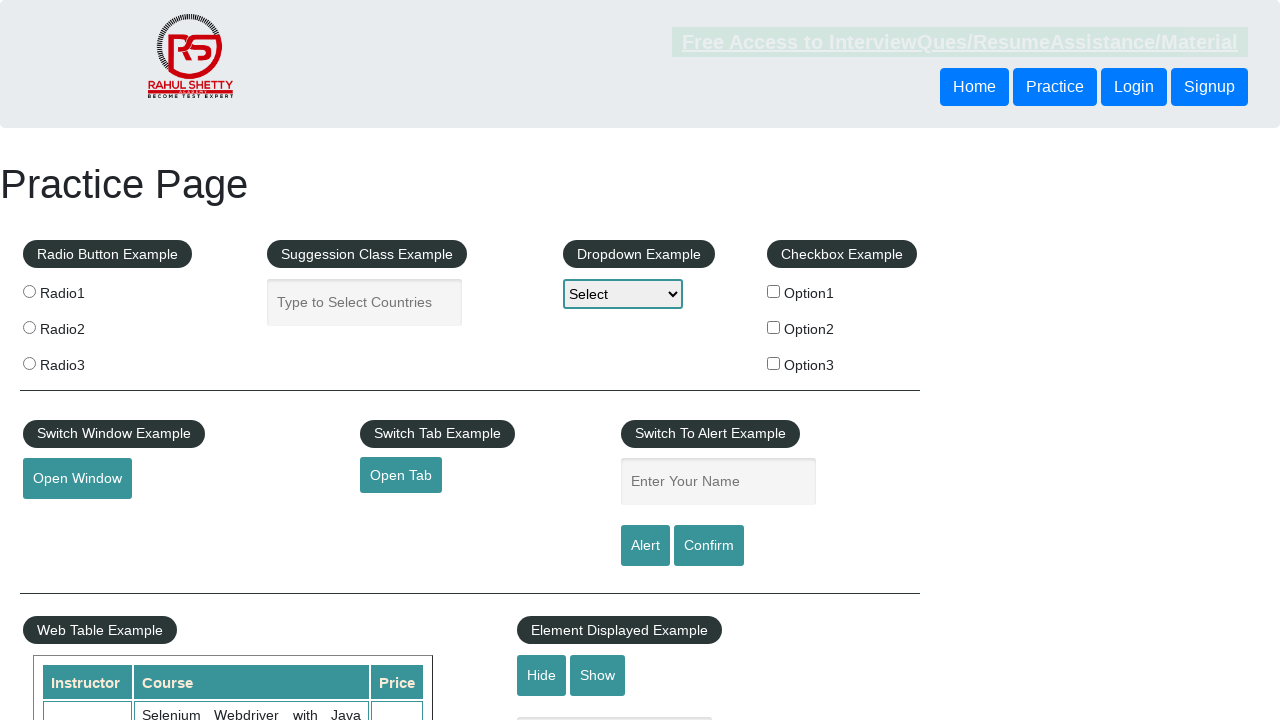

Located data cells in second row
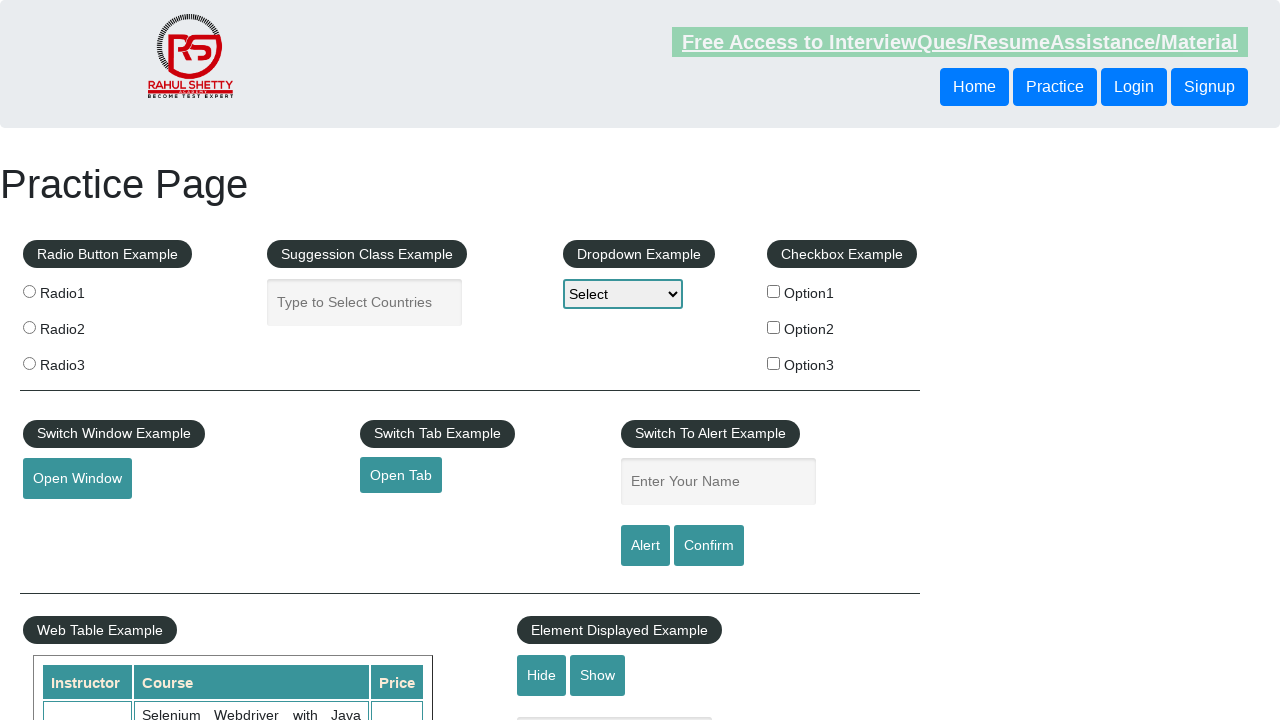

First data cell in second row is present and ready
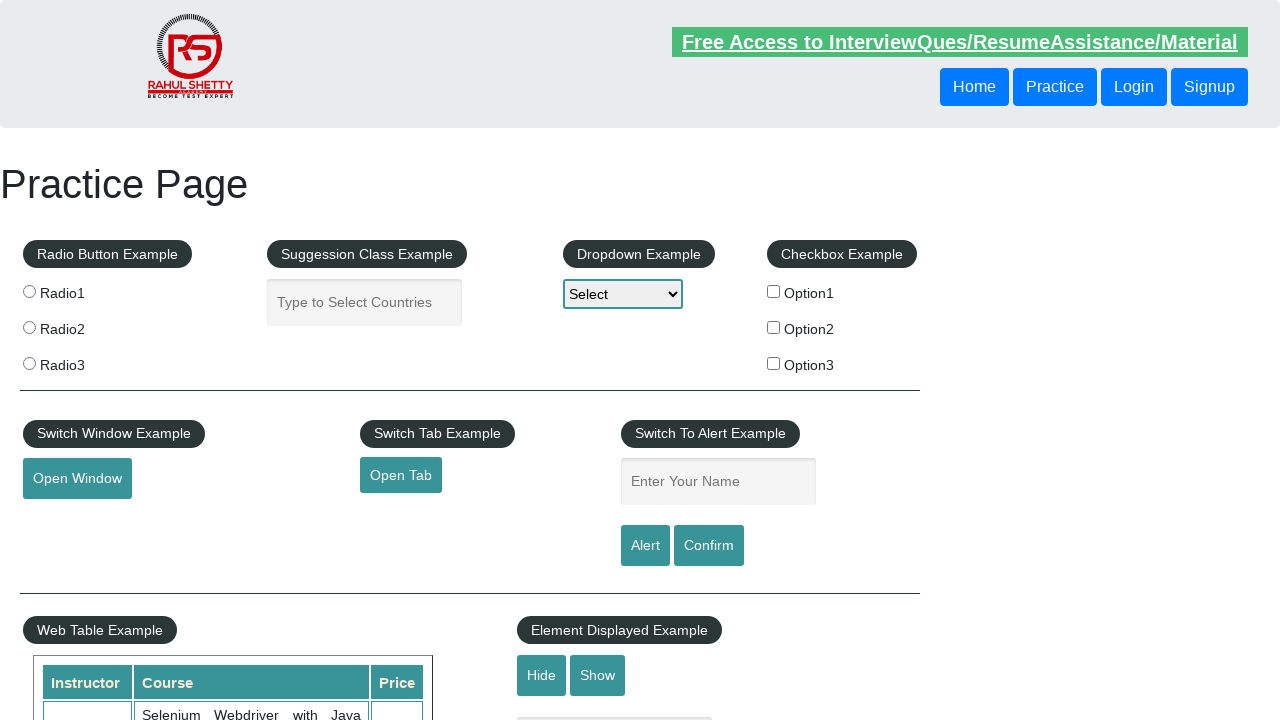

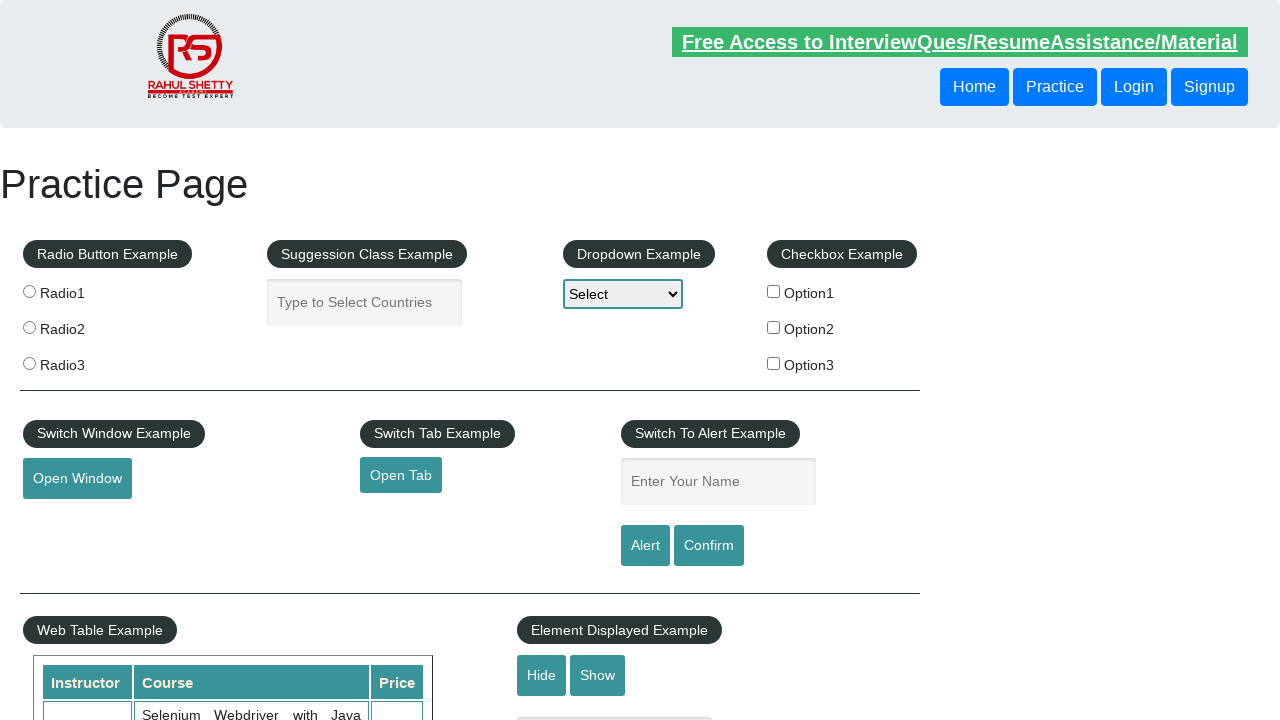